Navigates to a practice automation page and interacts with a table element to verify table structure and content

Starting URL: https://rahulshettyacademy.com/AutomationPractice/

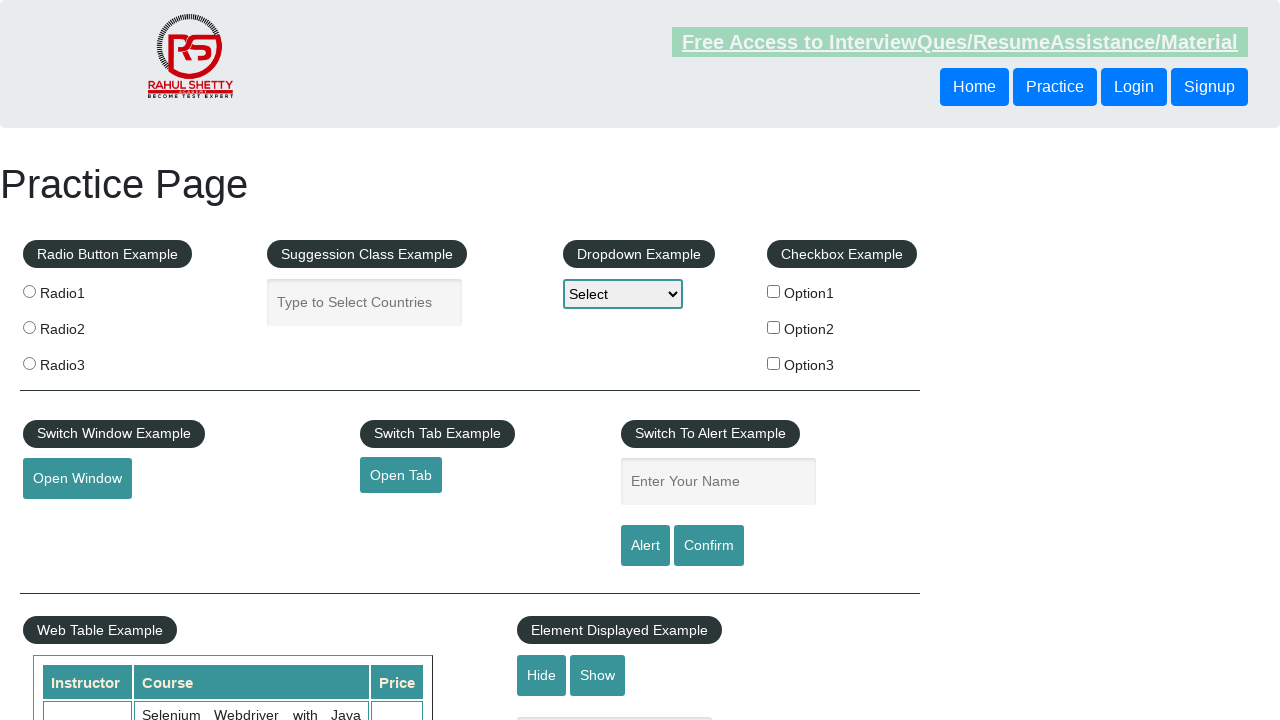

Waited for table element with id 'product' to be present
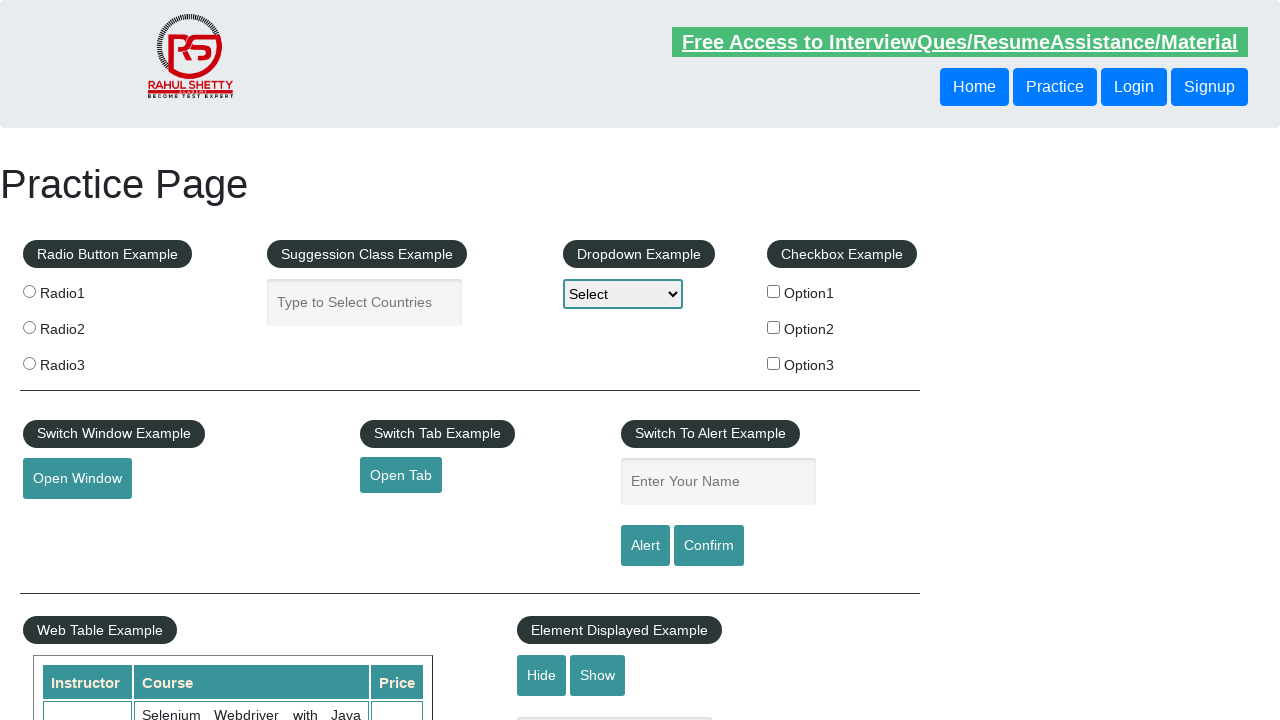

Located the product table element
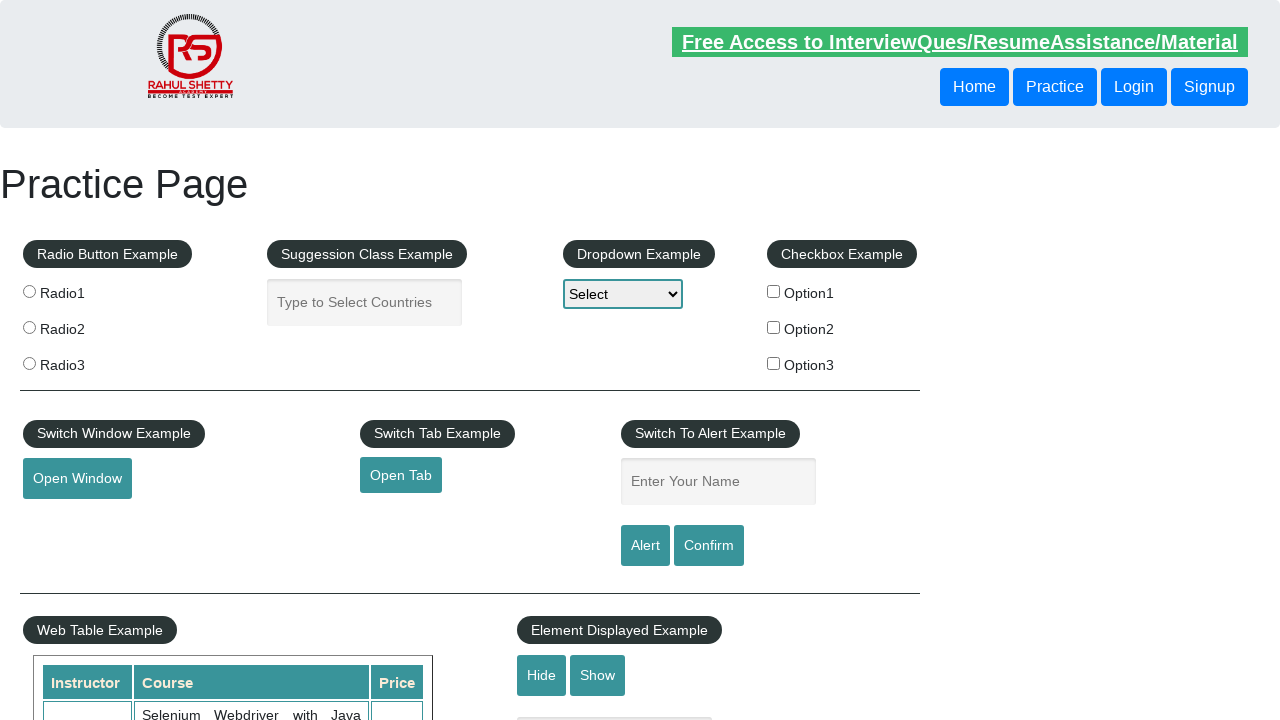

Counted table rows: 21 rows found
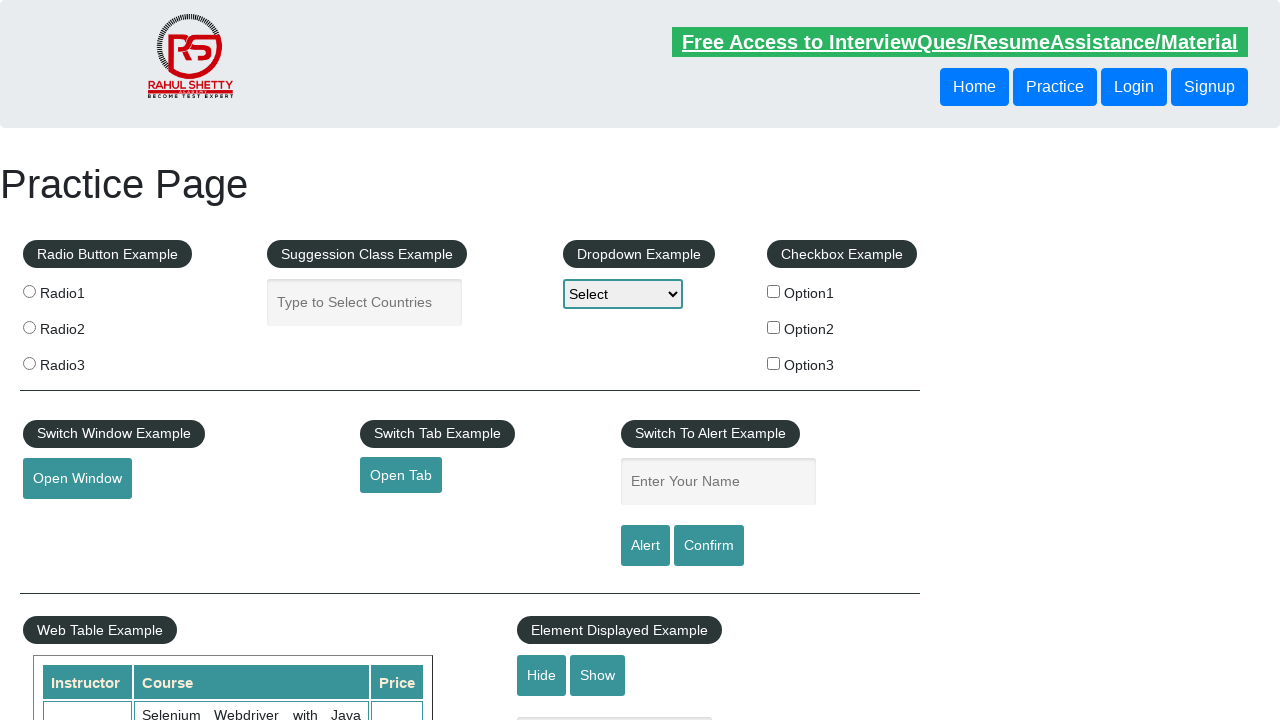

Counted table header columns: 3 columns found
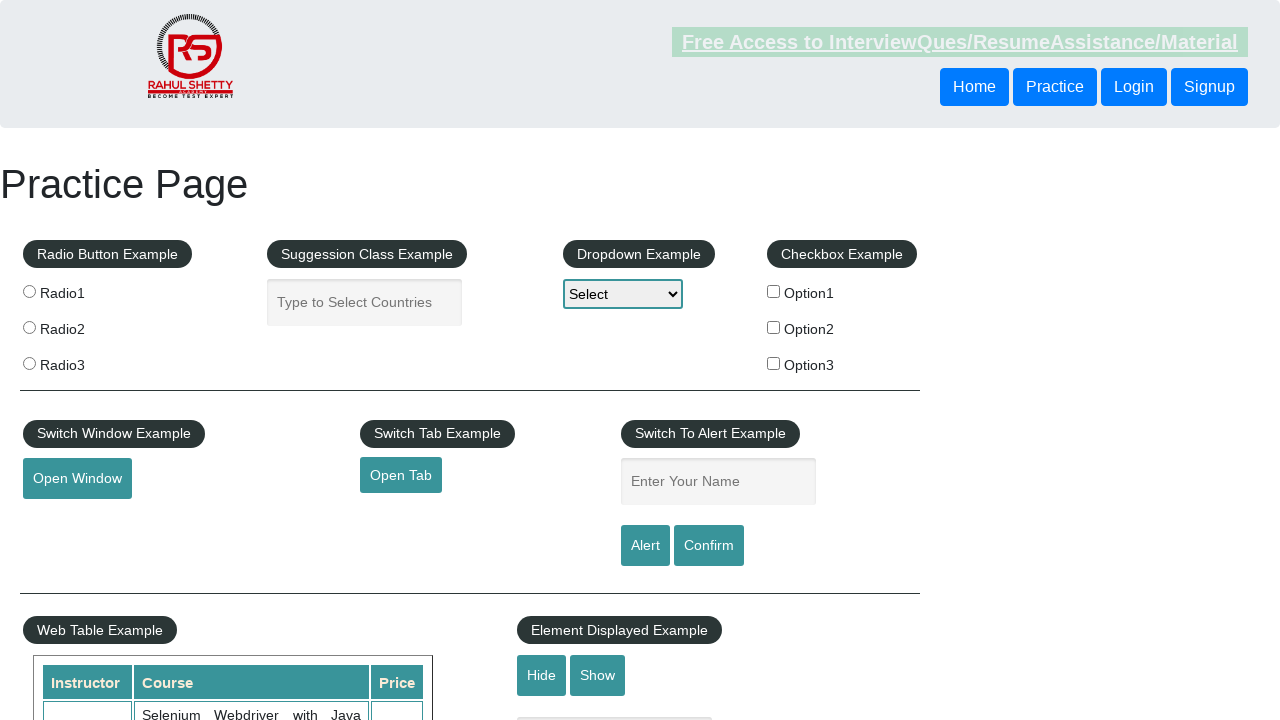

Located the second data row (third row overall) in the table
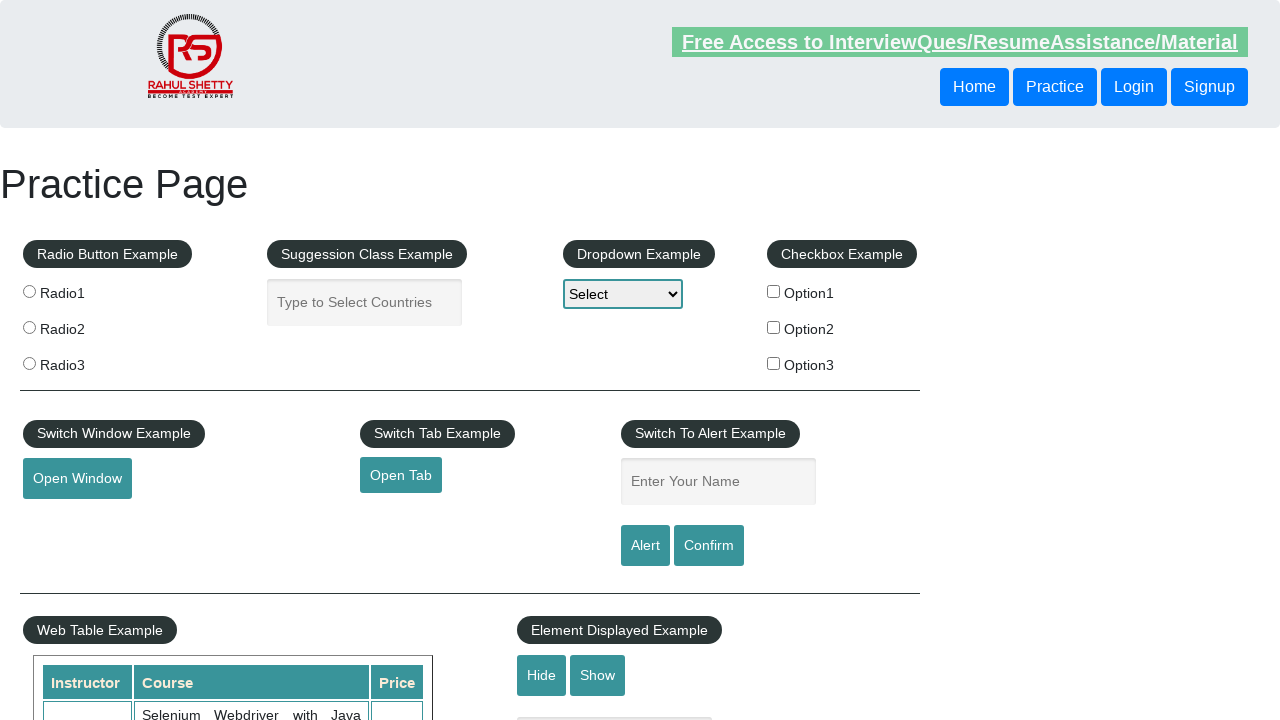

Retrieved text from first cell of second data row: 'Rahul Shetty'
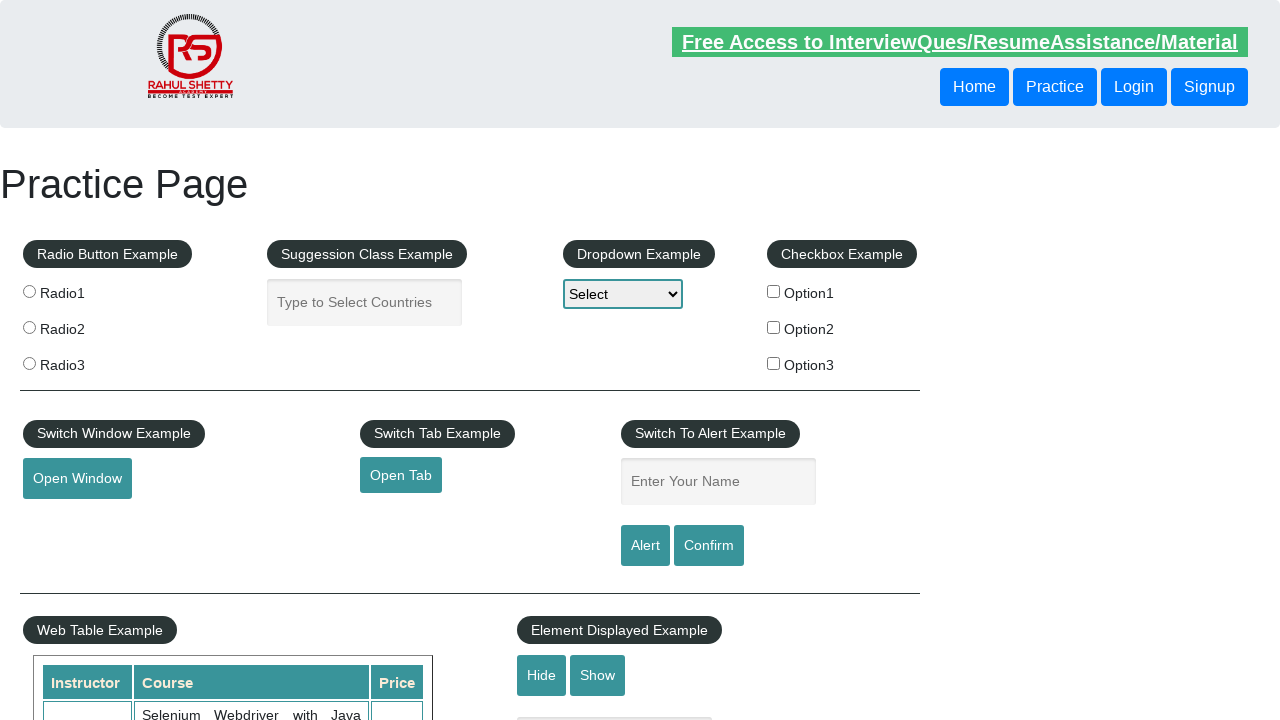

Retrieved text from second cell of second data row: 'Learn SQL in Practical + Database Testing from Scratch'
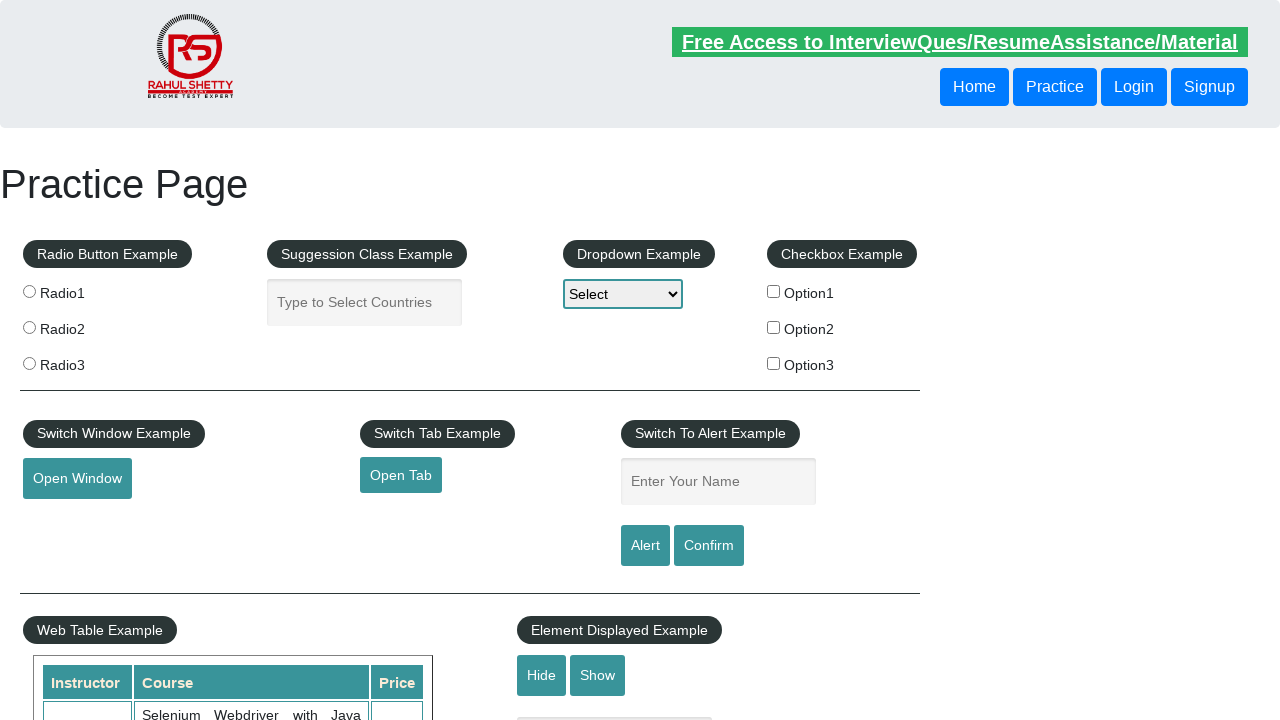

Retrieved text from third cell of second data row: '25'
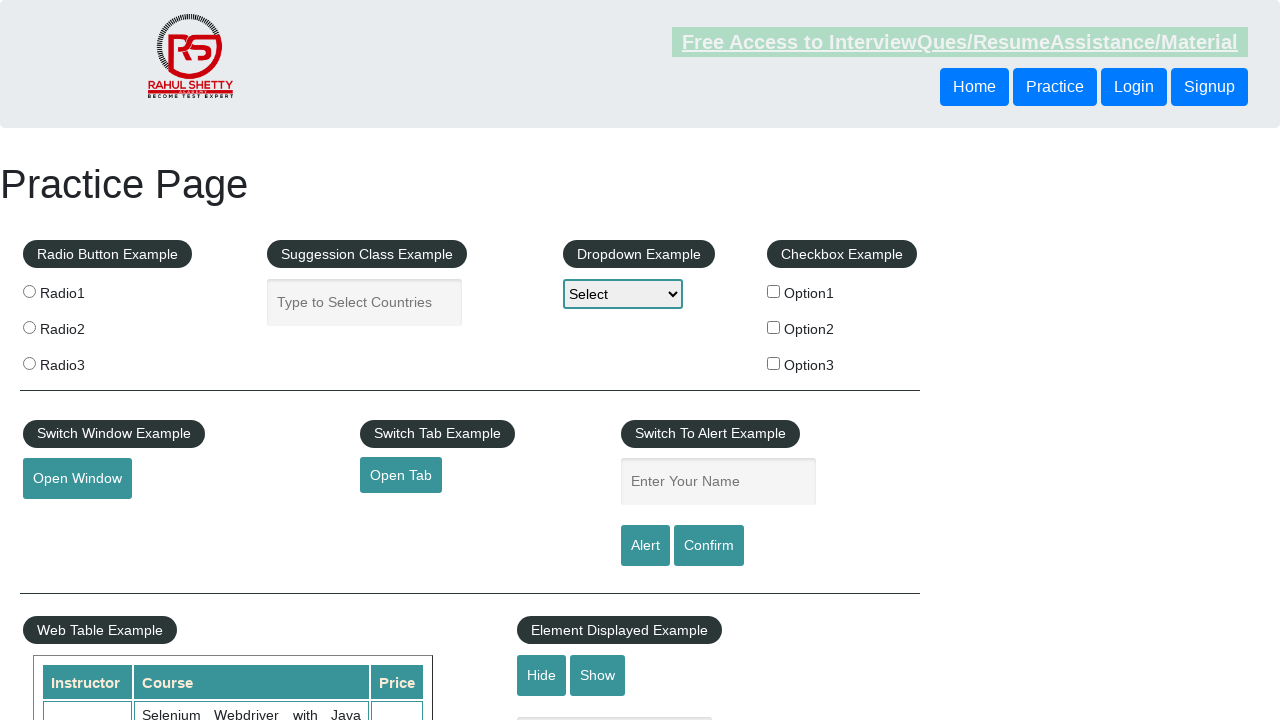

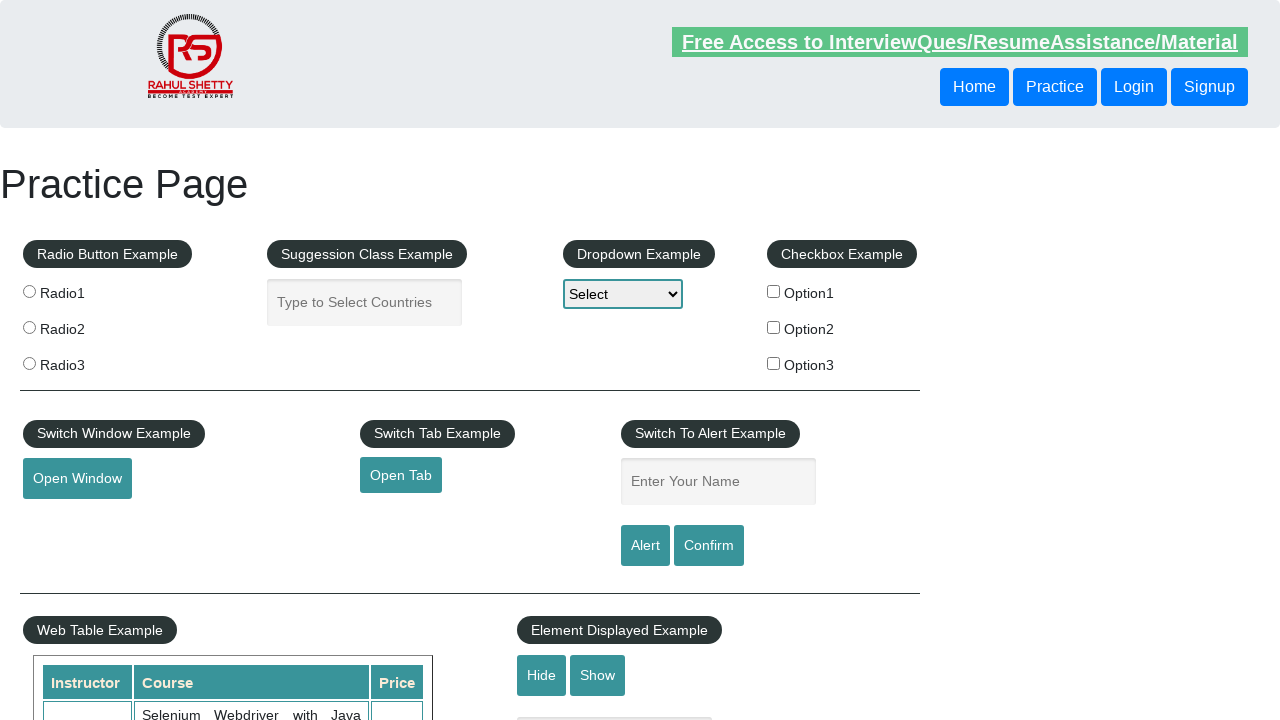